Navigates to a webpage and verifies that images are present on the page

Starting URL: https://pythonexamples.org/tmp/selenium/index-30.html

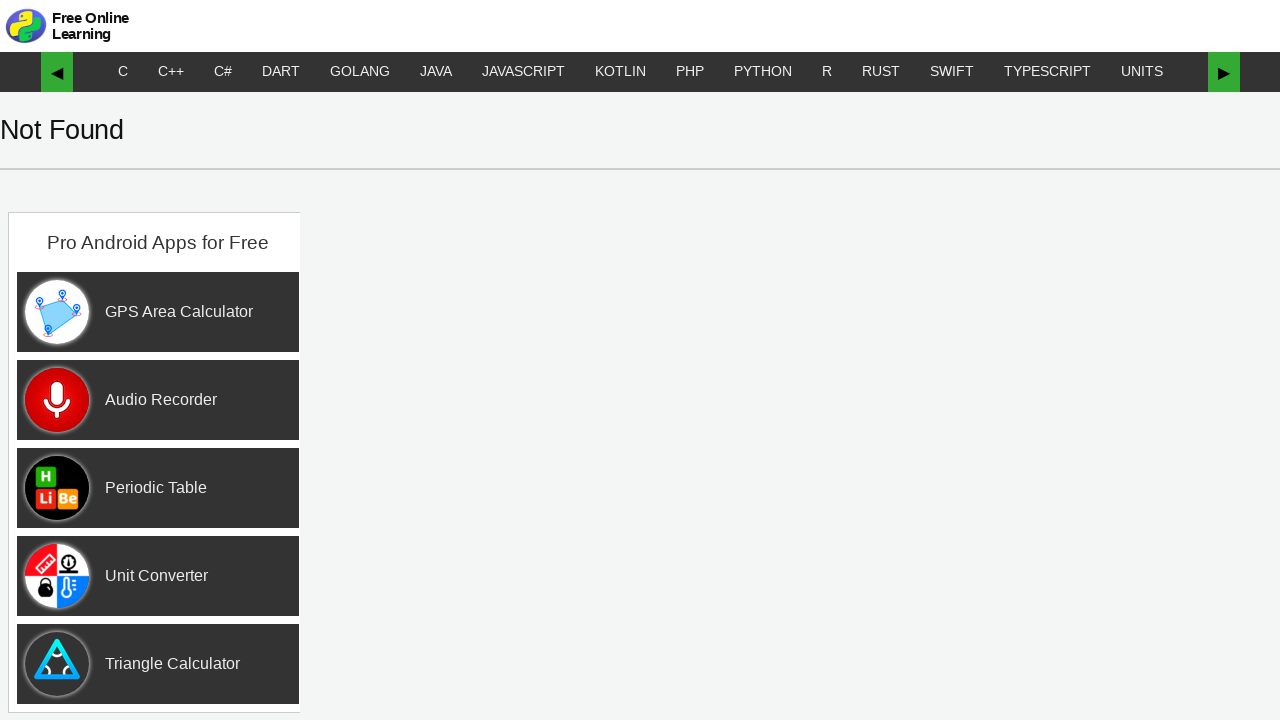

Navigated to https://pythonexamples.org/tmp/selenium/index-30.html
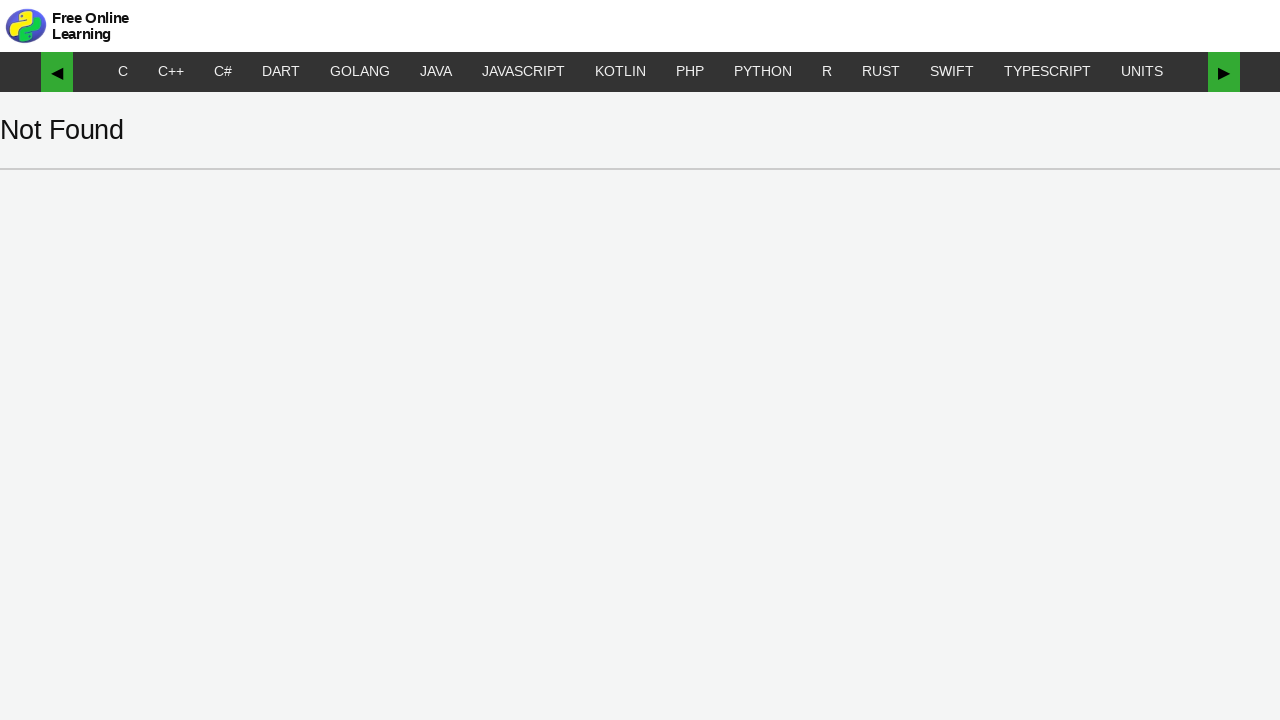

Waited for images to load on the page
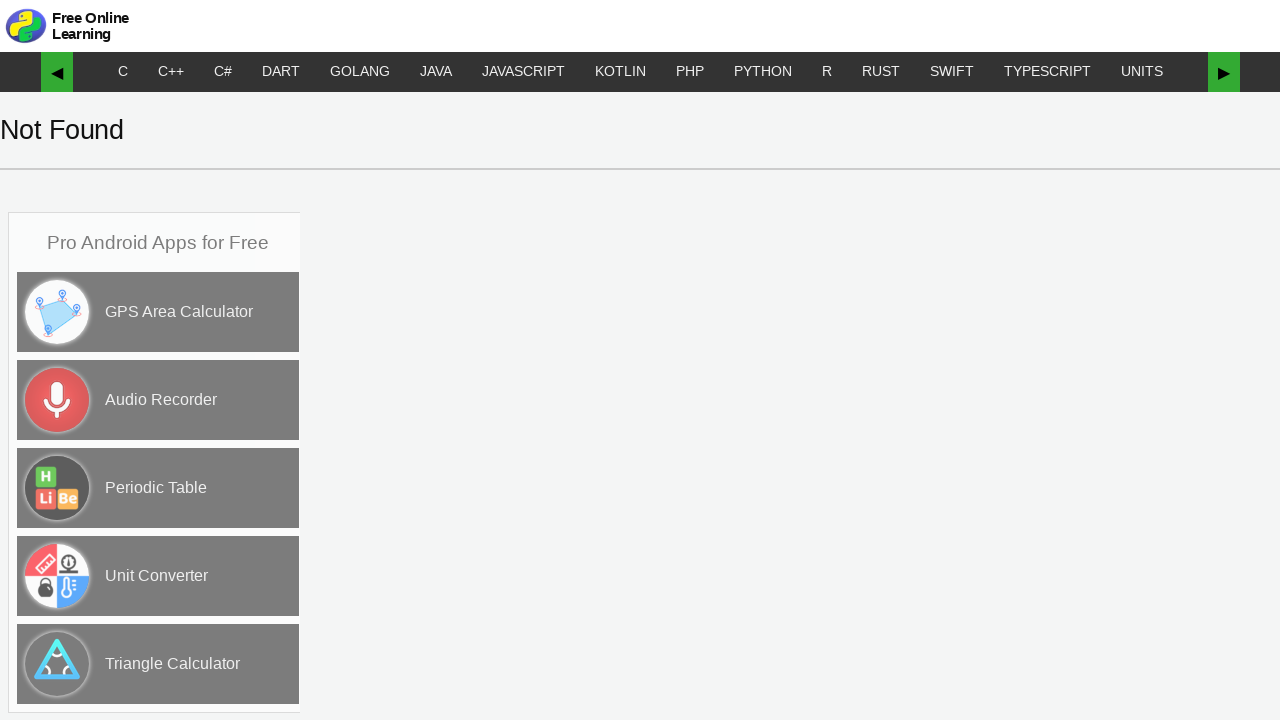

Found 1 image(s) on the page
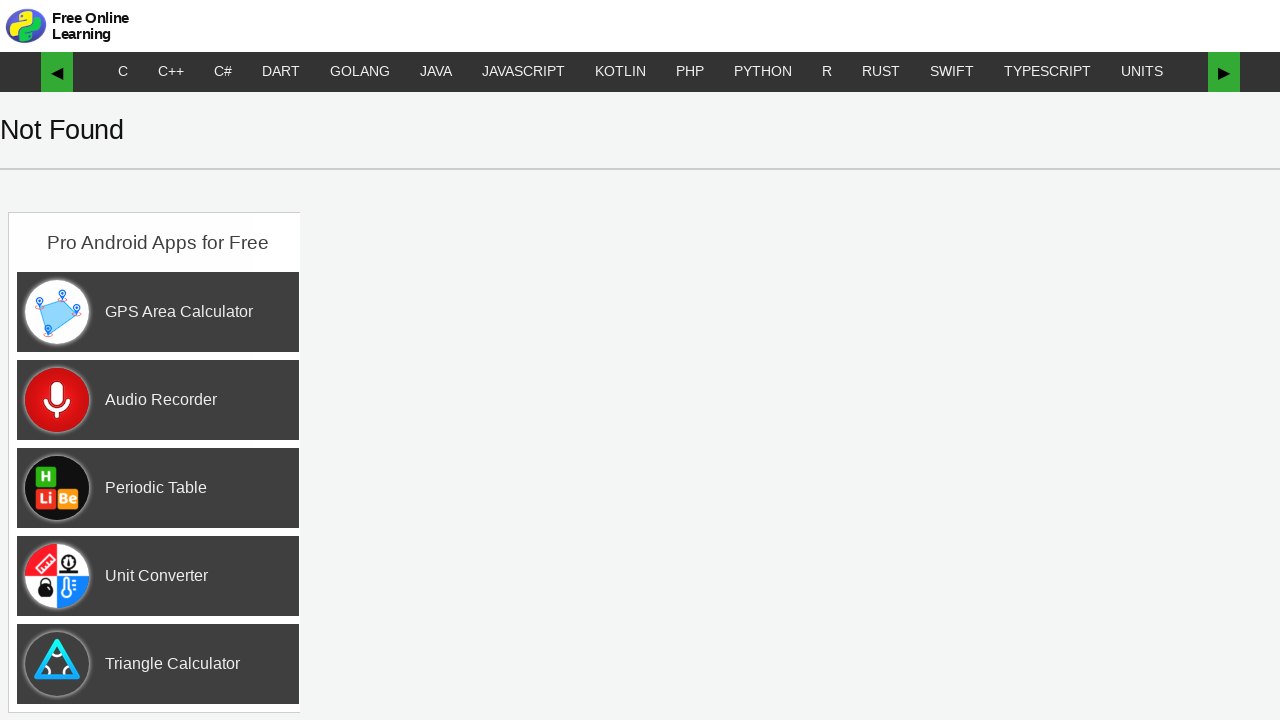

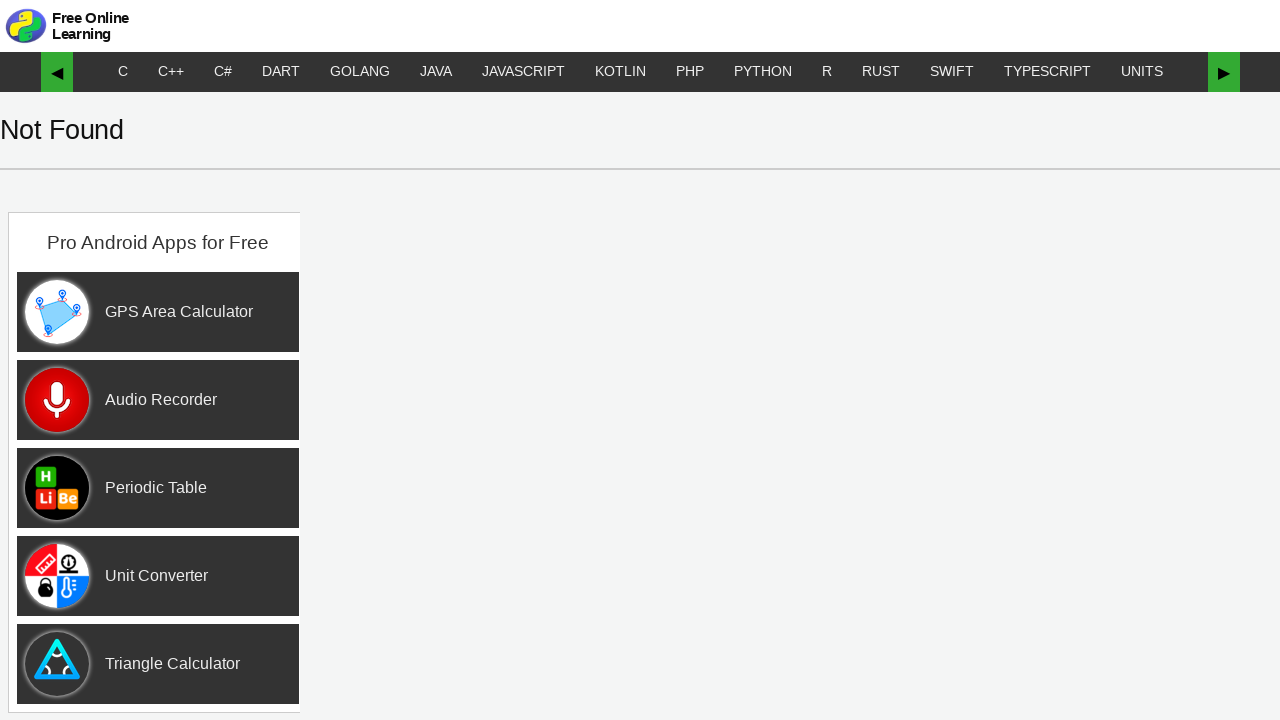